Tests slider interaction by hovering over the slider element with an offset and clicking it

Starting URL: https://demoqa.com/slider/

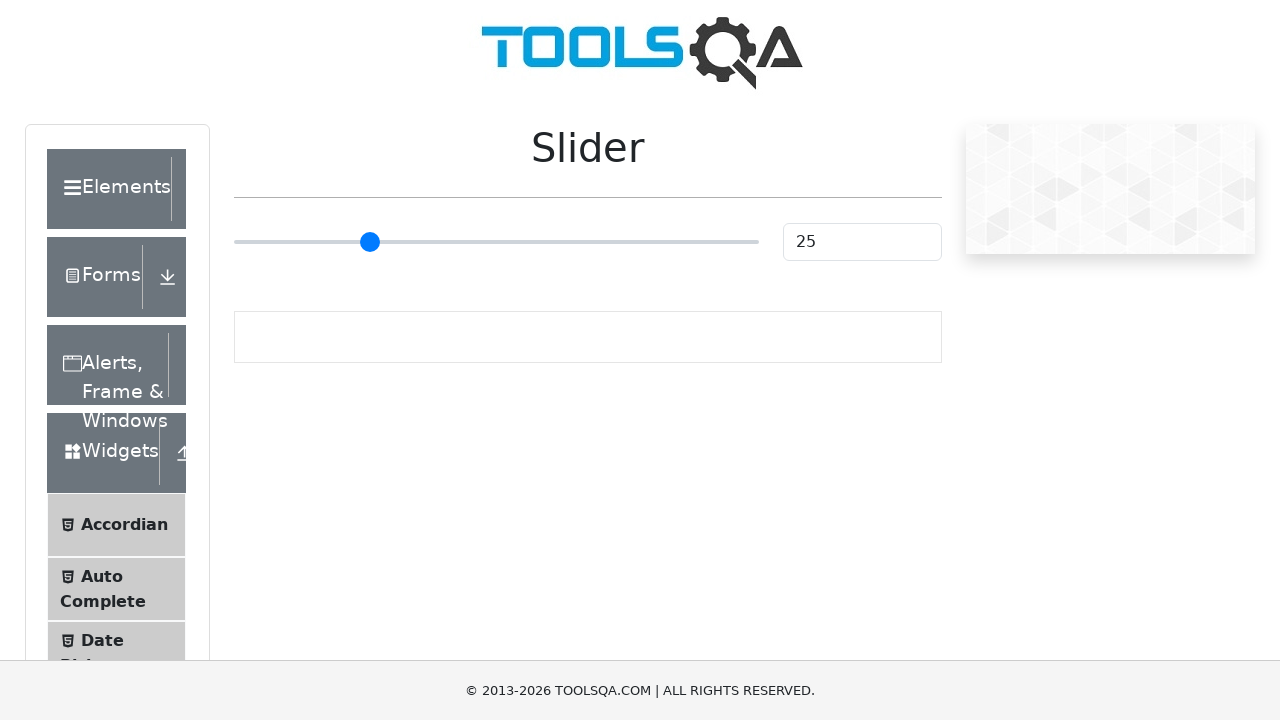

Located slider input element
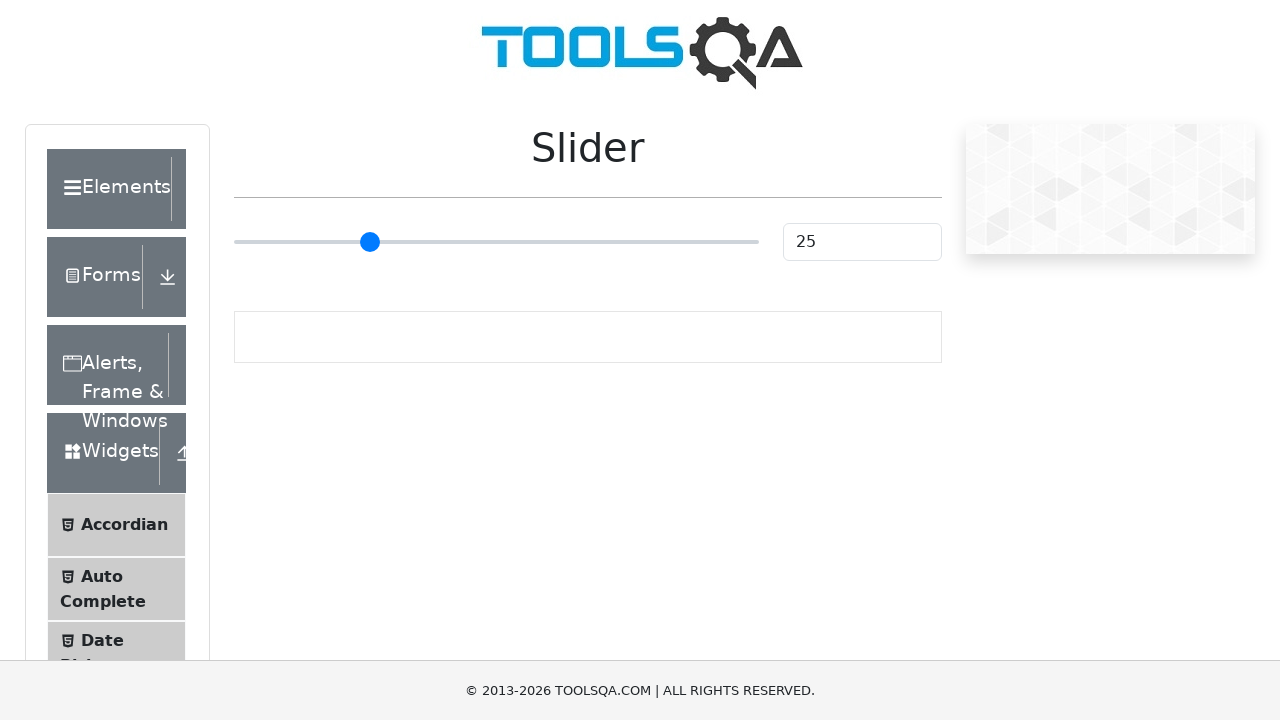

Hovered over slider with 50px right offset at (284, 223) on xpath=//*[@id="sliderContainer"]/div[1]/span/input
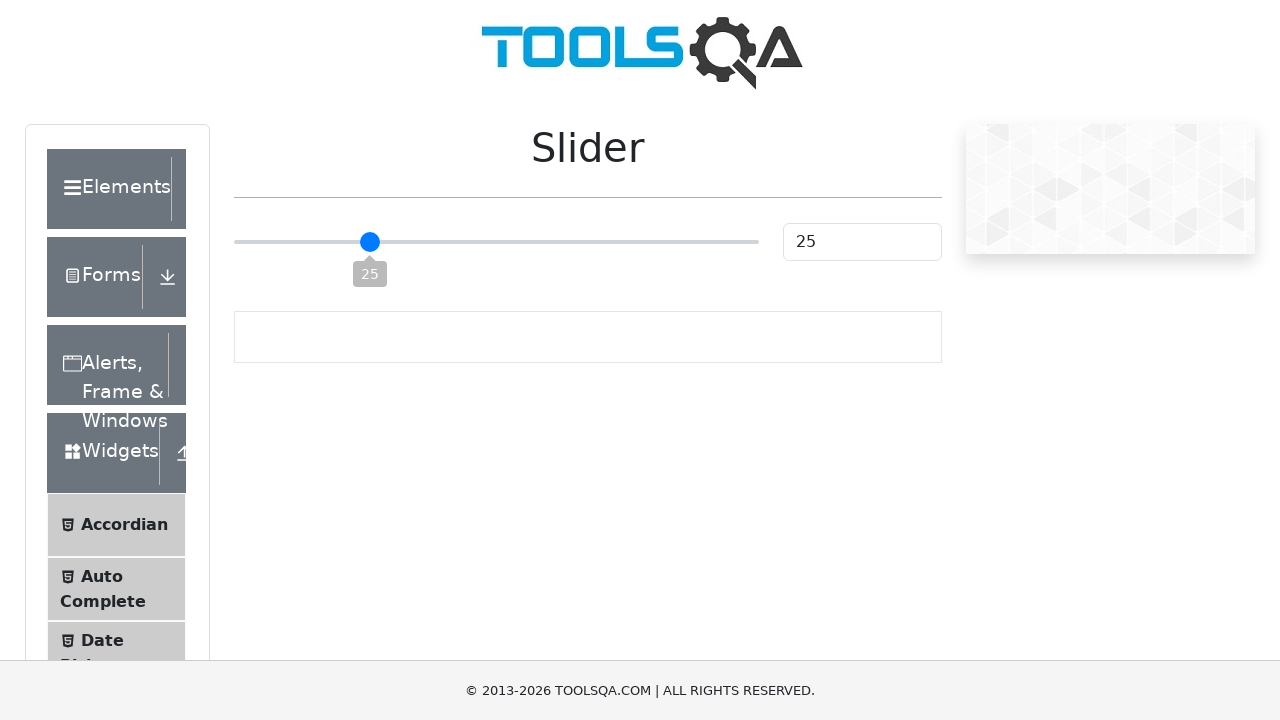

Clicked the slider element at (496, 242) on xpath=//*[@id="sliderContainer"]/div[1]/span/input
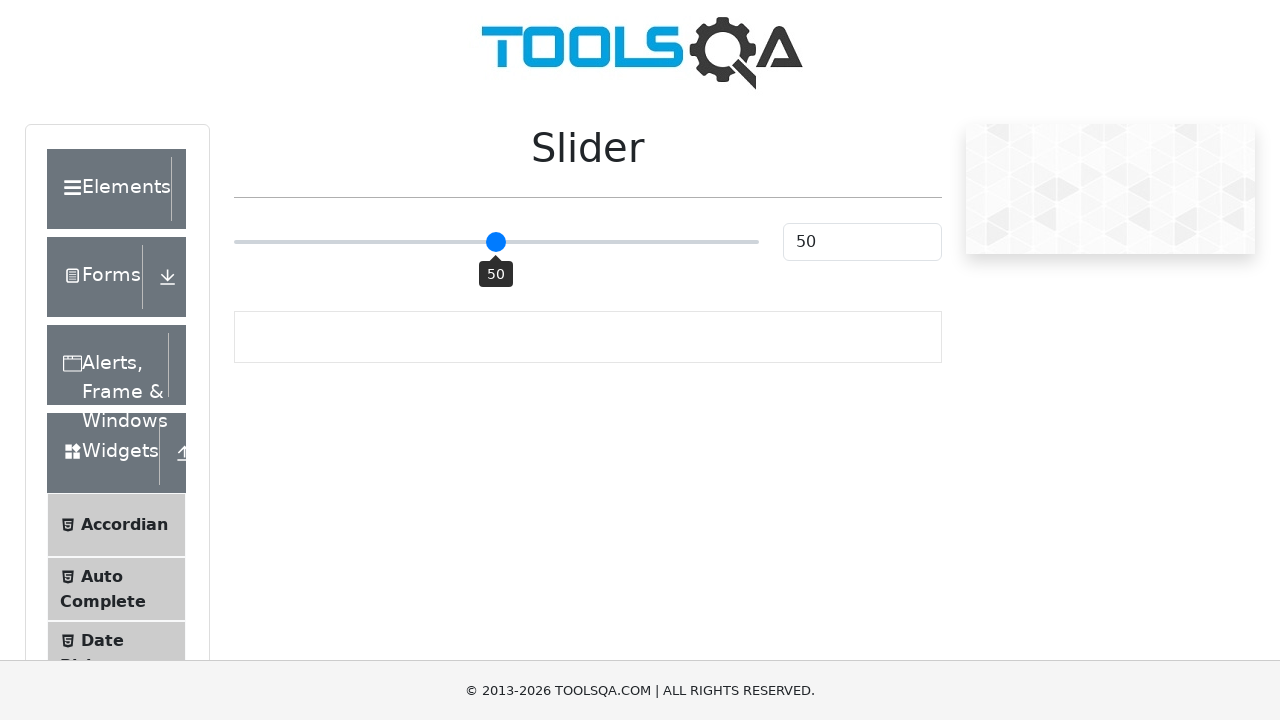

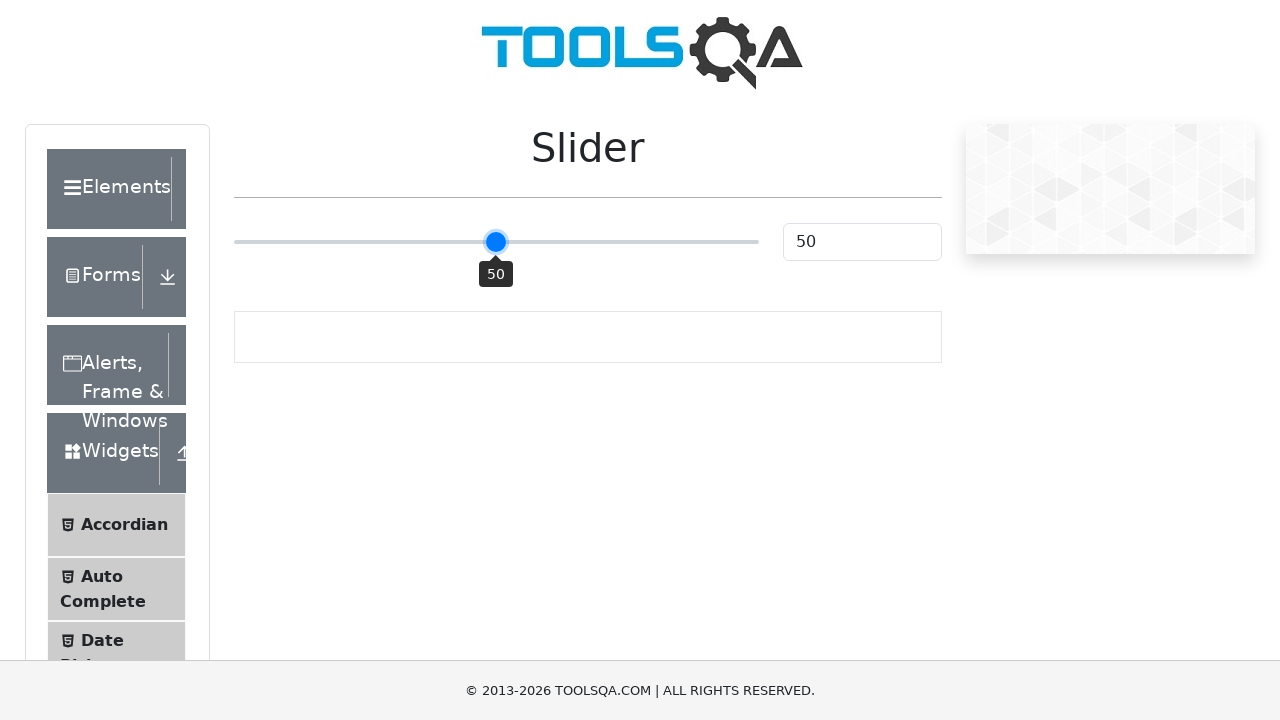